Tests the Booking.com search functionality by entering "Japan" in the search field and clicking the search button to find hotels.

Starting URL: https://www.booking.com/

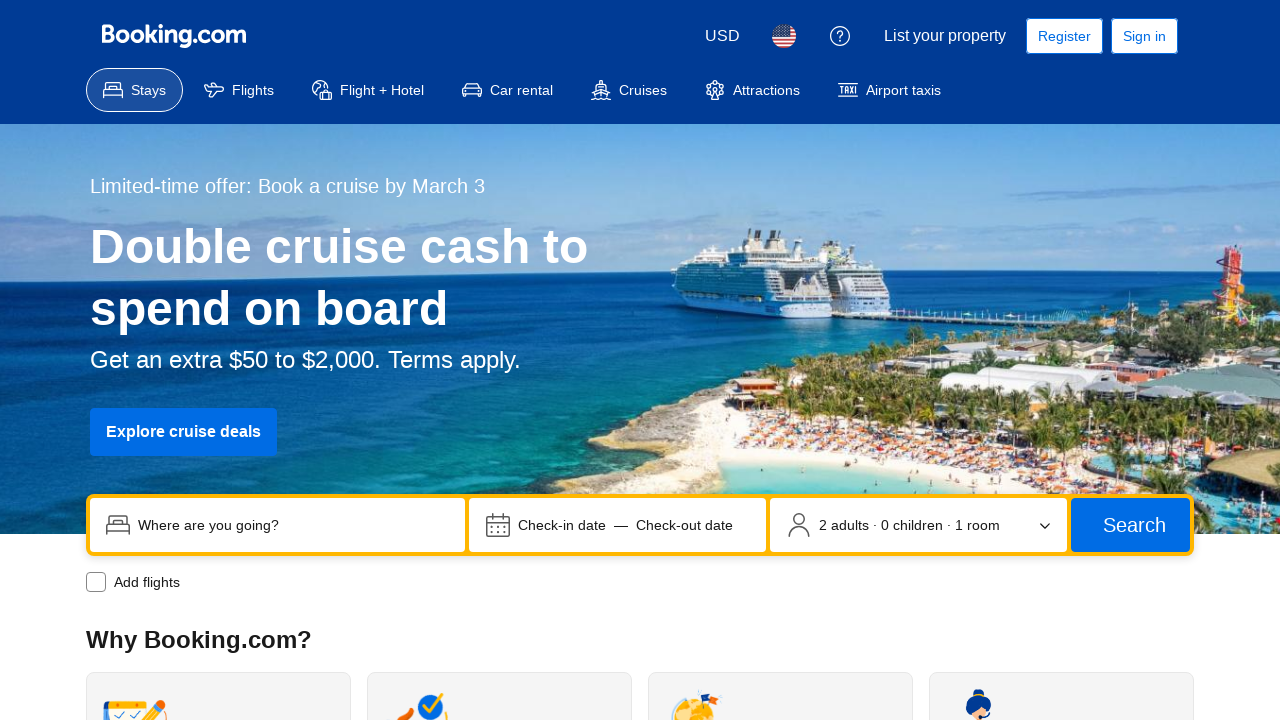

Filled search field with 'Japan' on input[name='ss']
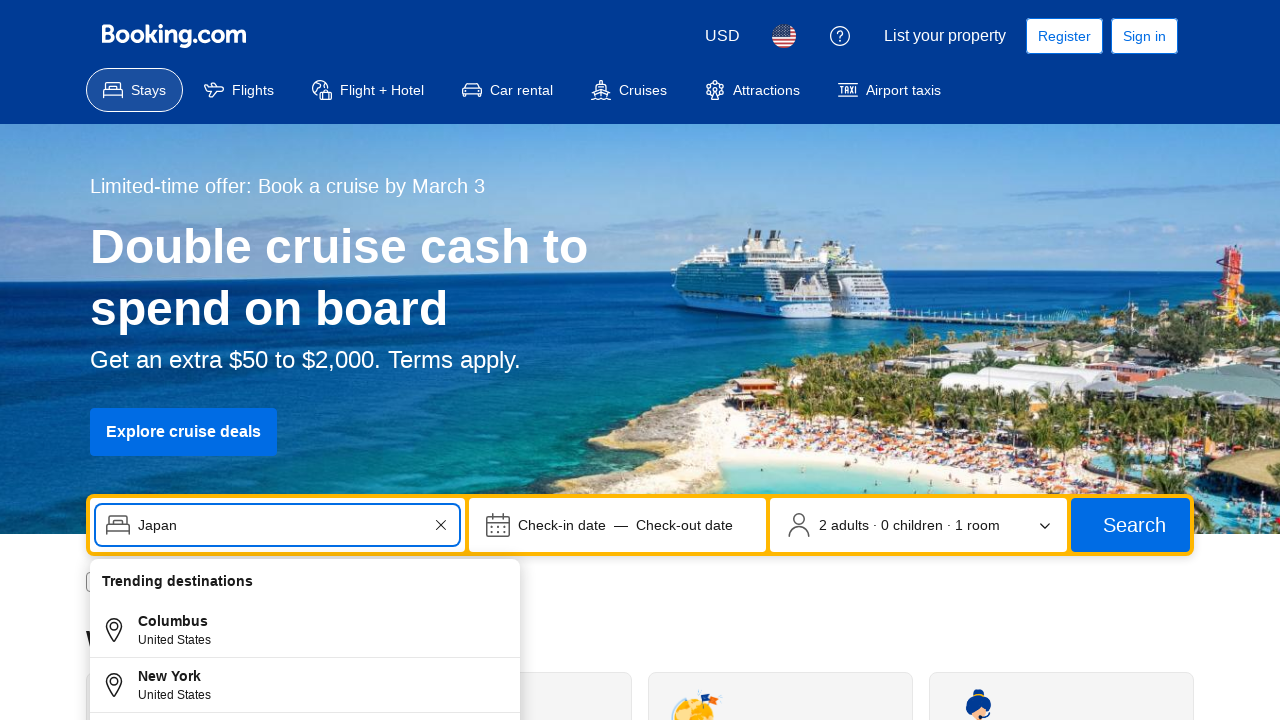

Clicked search button to find hotels in Japan at (1130, 525) on button[type='submit']
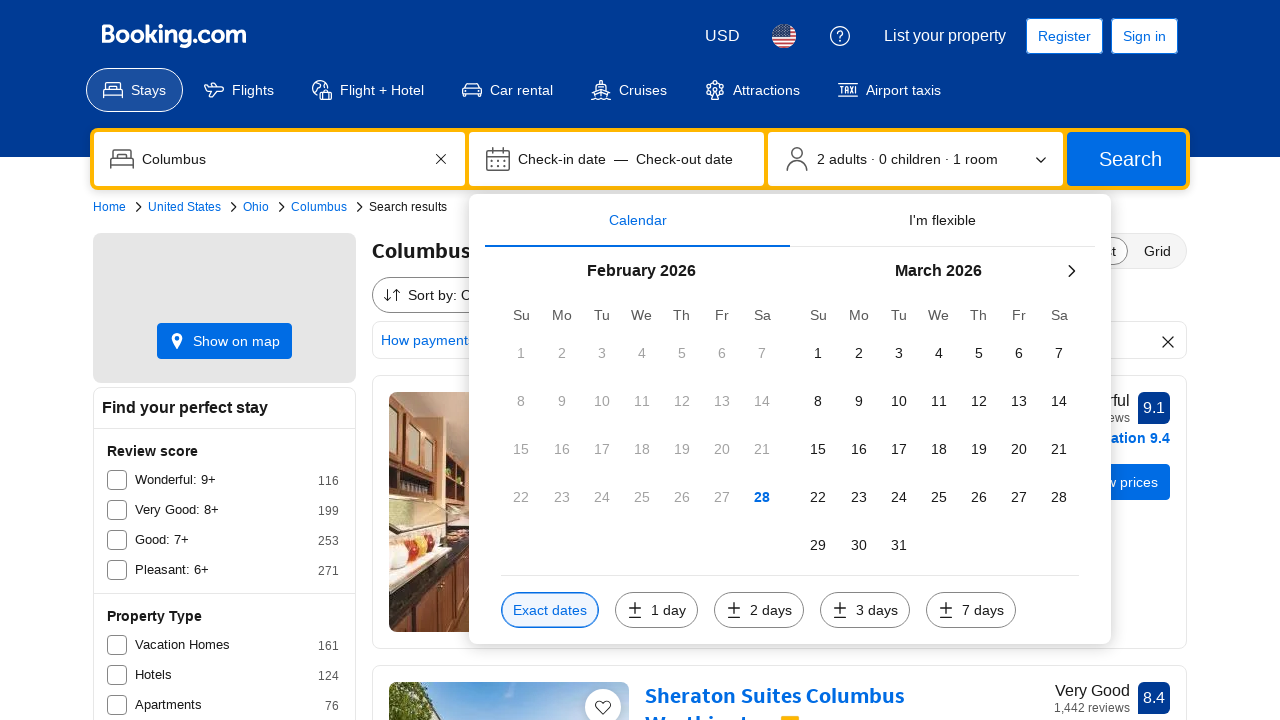

Search results loaded successfully
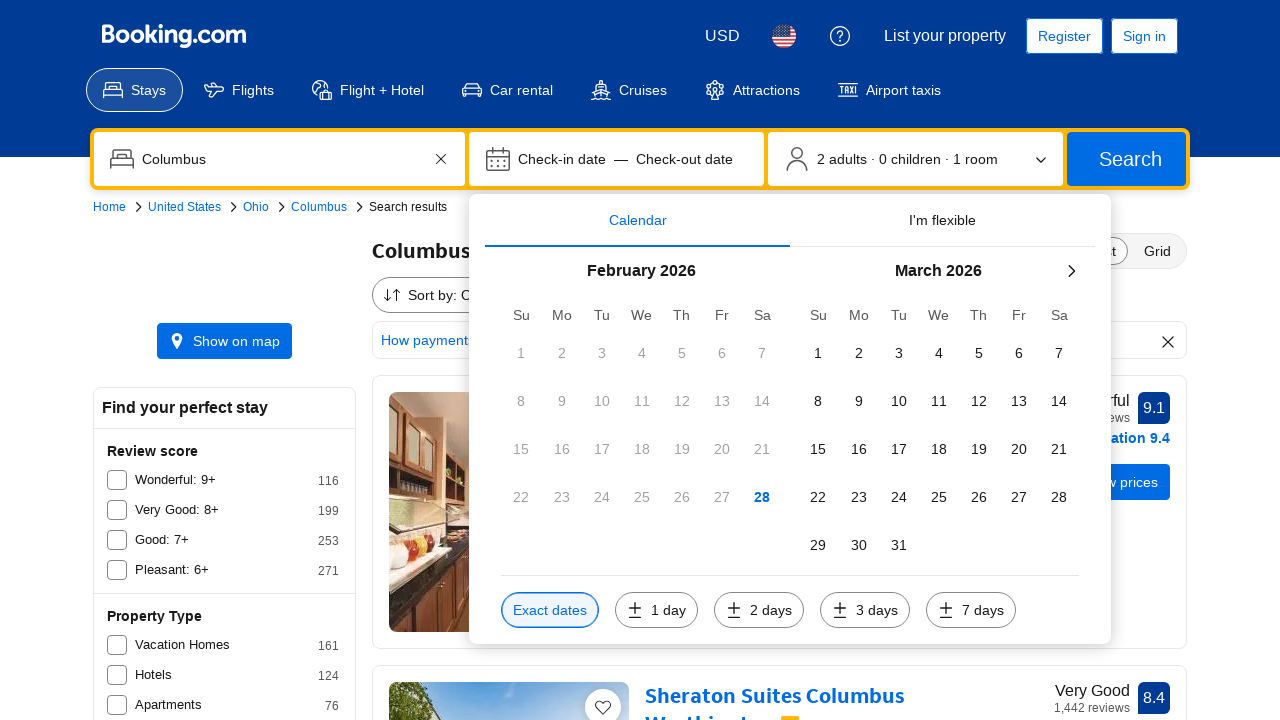

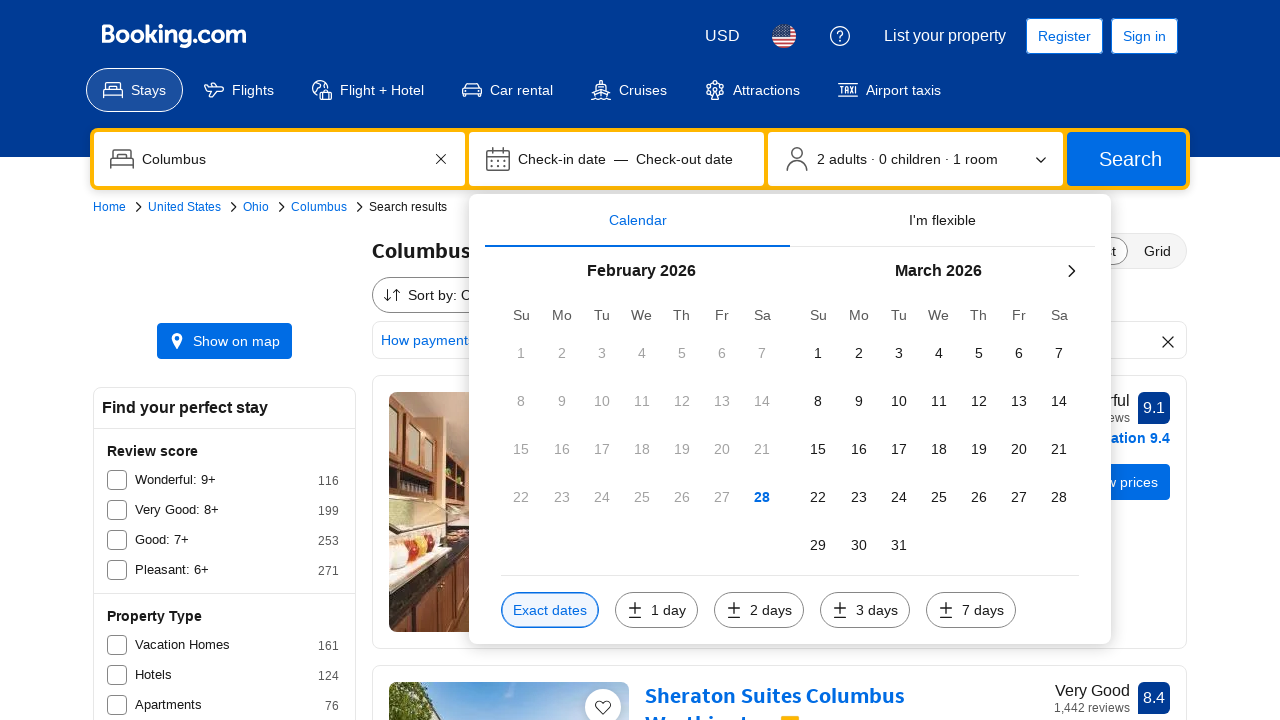